Tests dynamic dropdown functionality on a flight booking practice page by selecting origin city (Bangalore) and destination city (Chennai) from dropdown menus

Starting URL: https://rahulshettyacademy.com/dropdownsPractise/

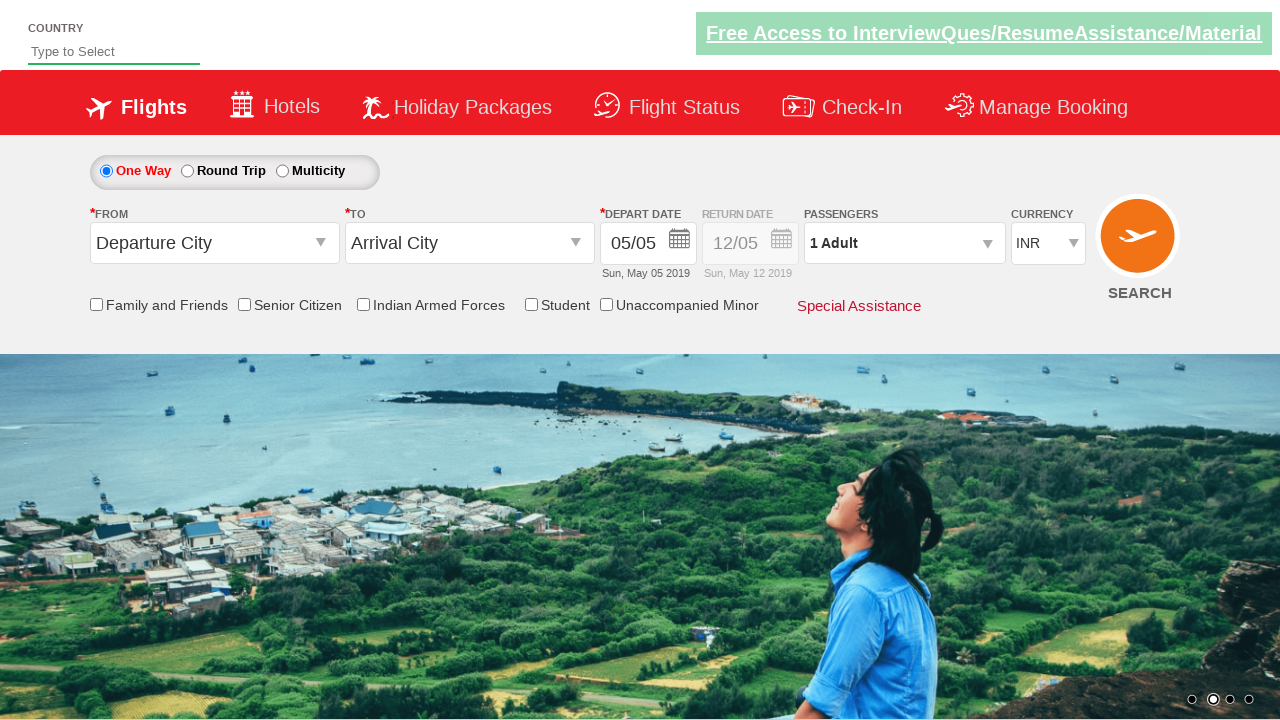

Clicked on the origin station dropdown to open it at (214, 243) on #ctl00_mainContent_ddl_originStation1_CTXT
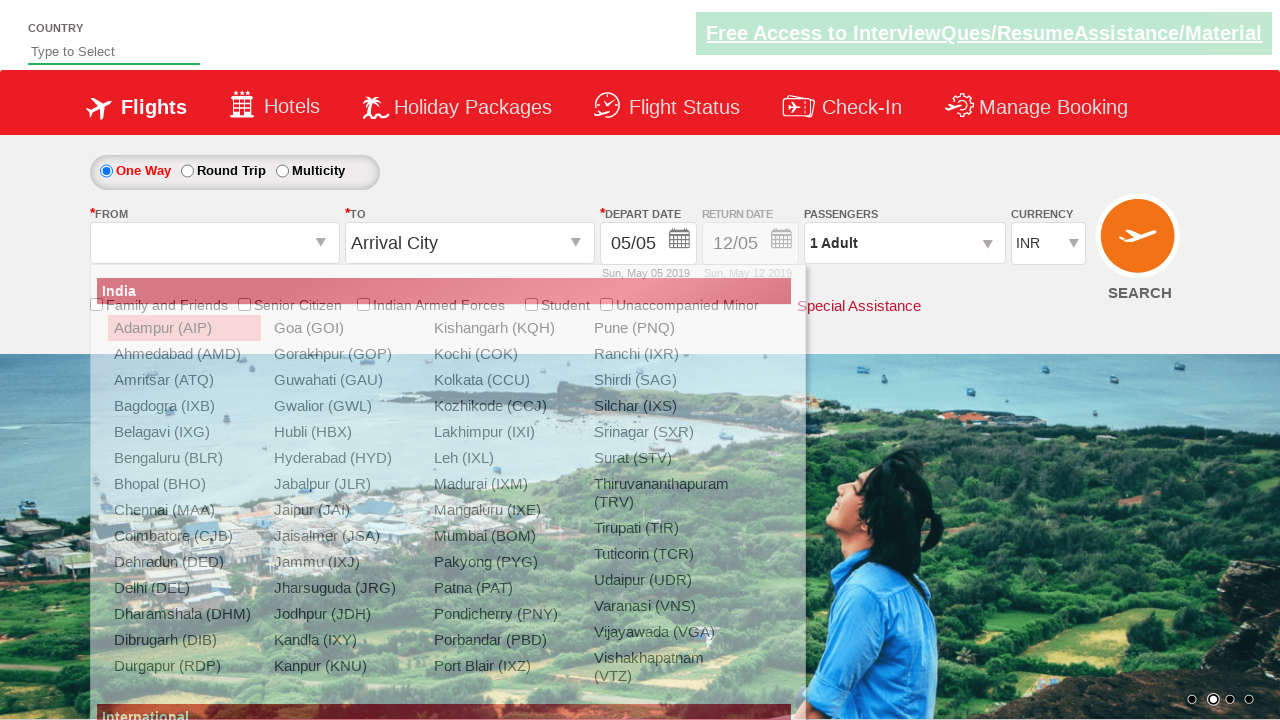

Selected Bangalore (BLR) as the origin city at (184, 458) on xpath=//a[@value='BLR']
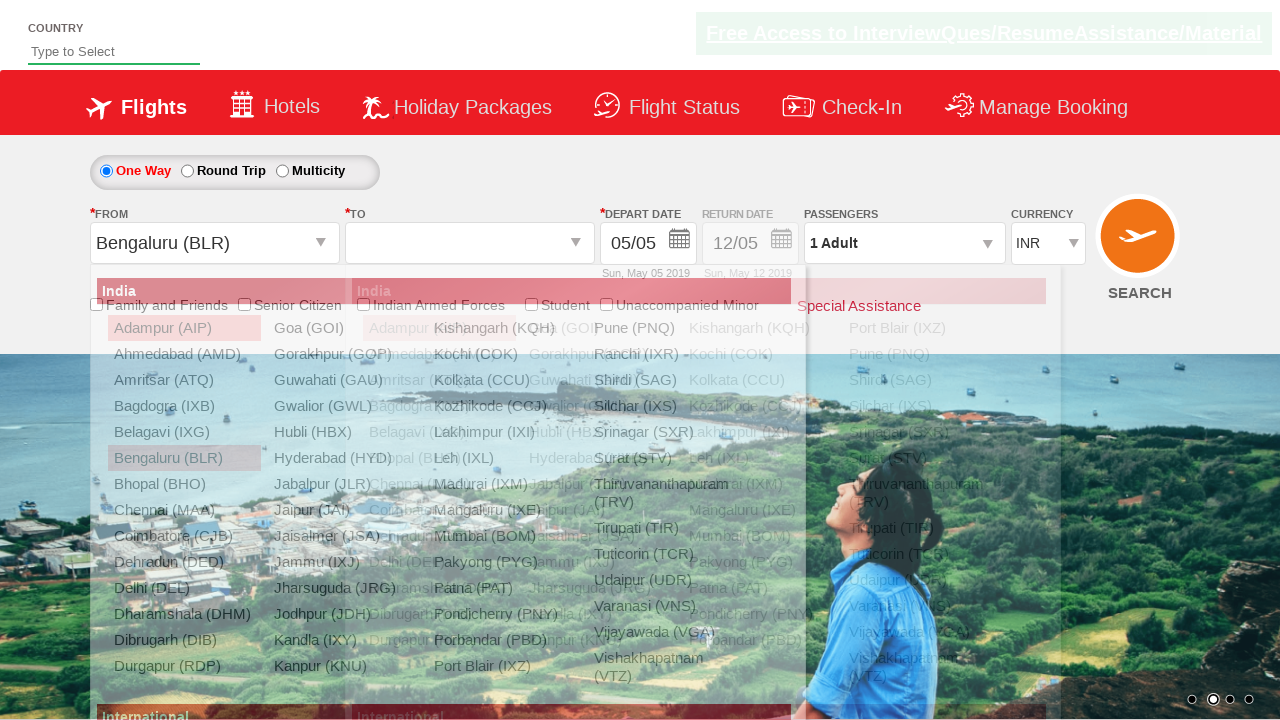

Waited for the destination dropdown to be ready
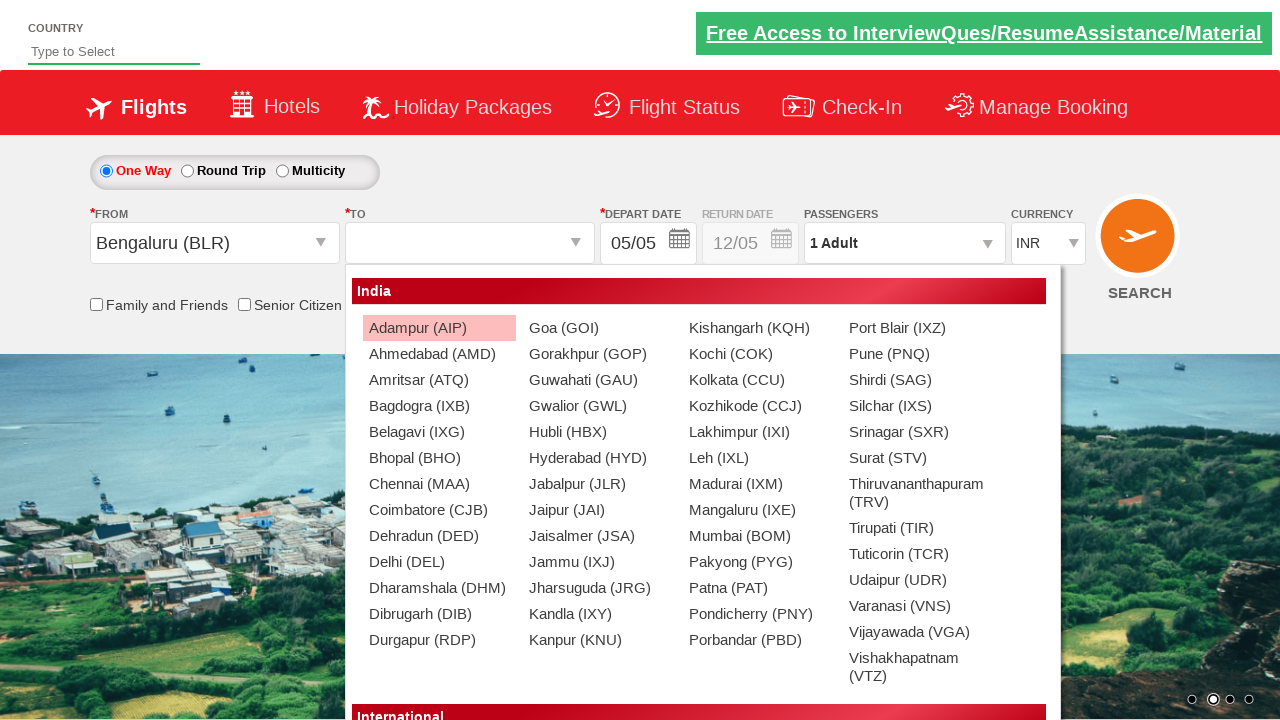

Selected Chennai (MAA) as the destination city from the destination dropdown at (439, 484) on xpath=//div[@id='ctl00_mainContent_ddl_destinationStation1_CTNR']//a[@value='MAA
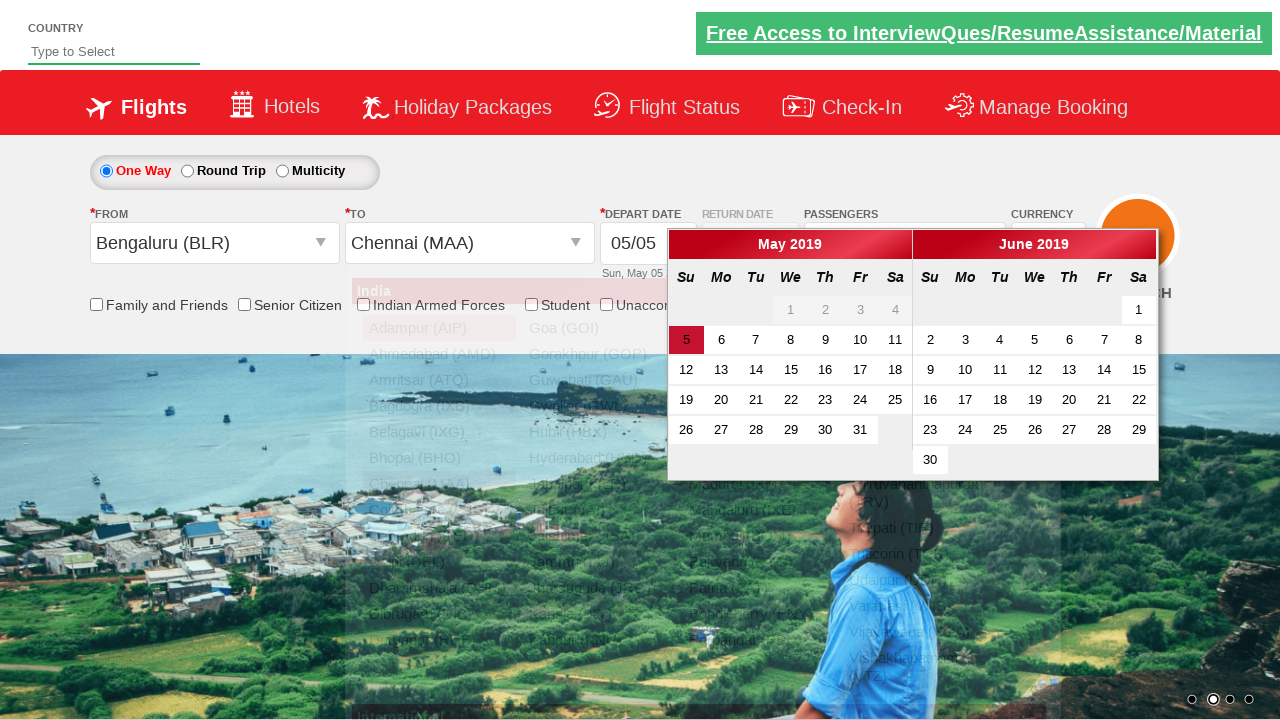

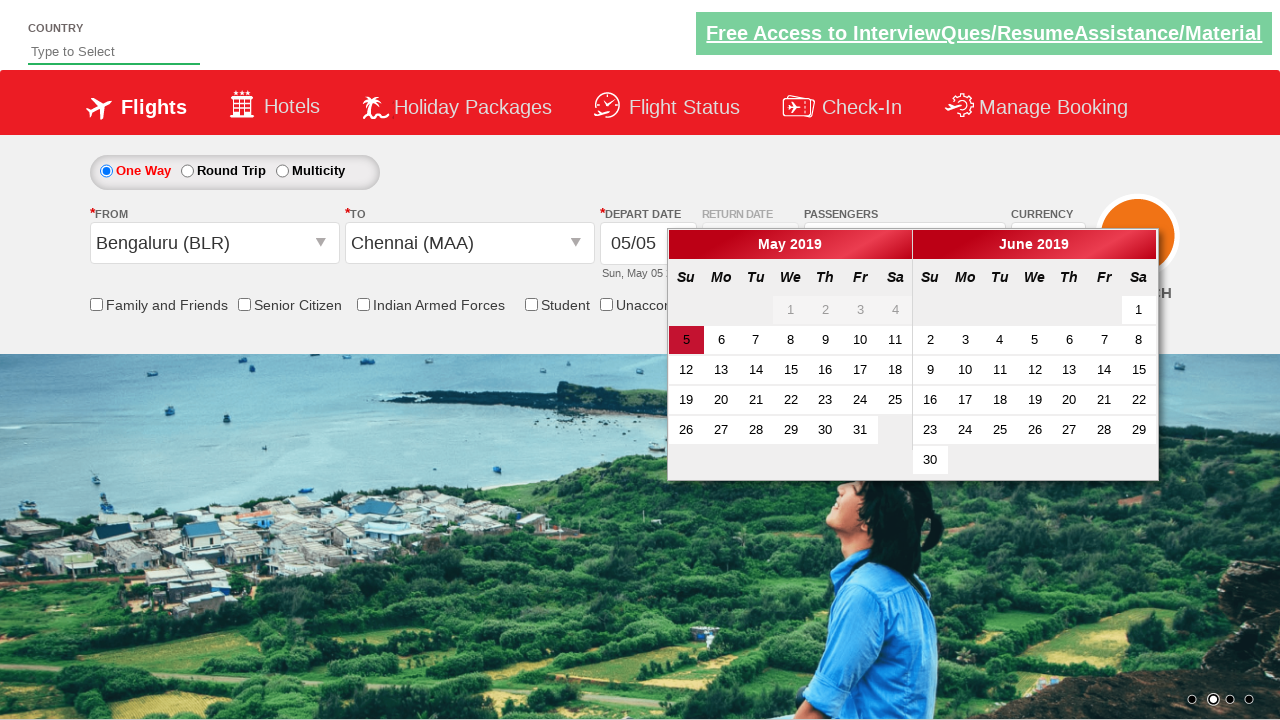